Tests checkbox interaction by clicking on a hobby checkbox on the practice form

Starting URL: https://demoqa.com/automation-practice-form

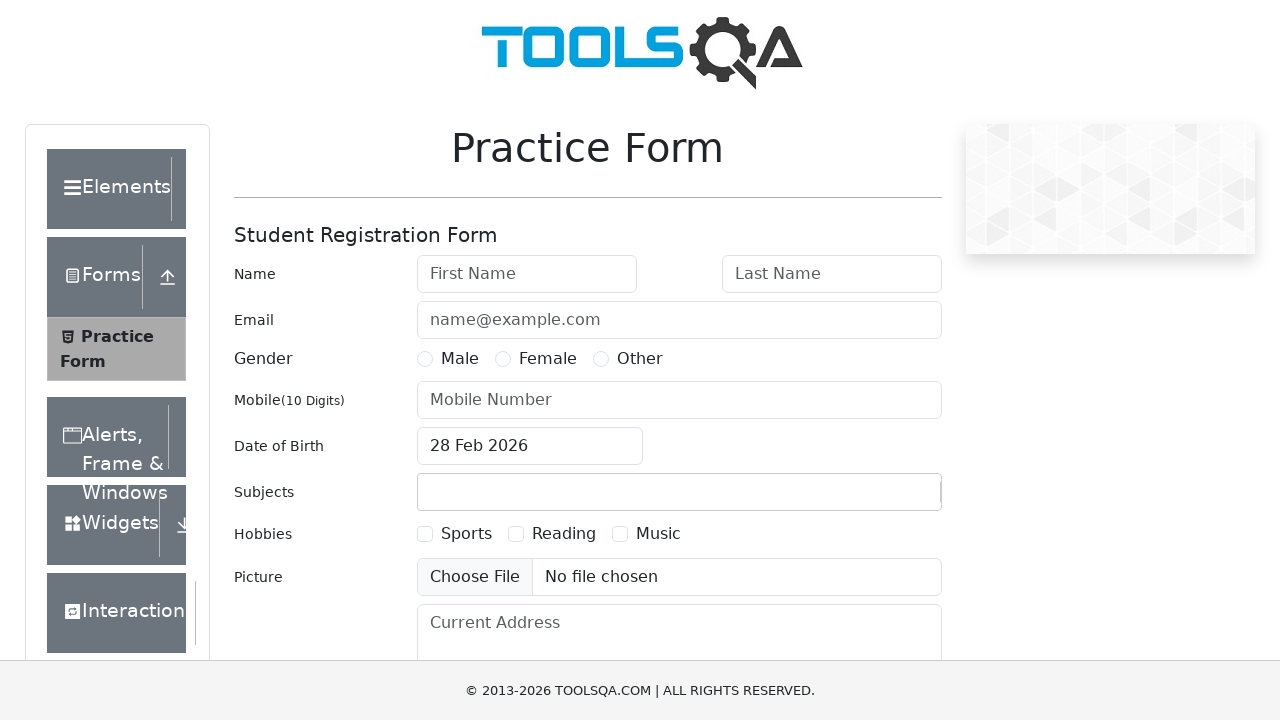

Waited for hobby checkbox label to be visible
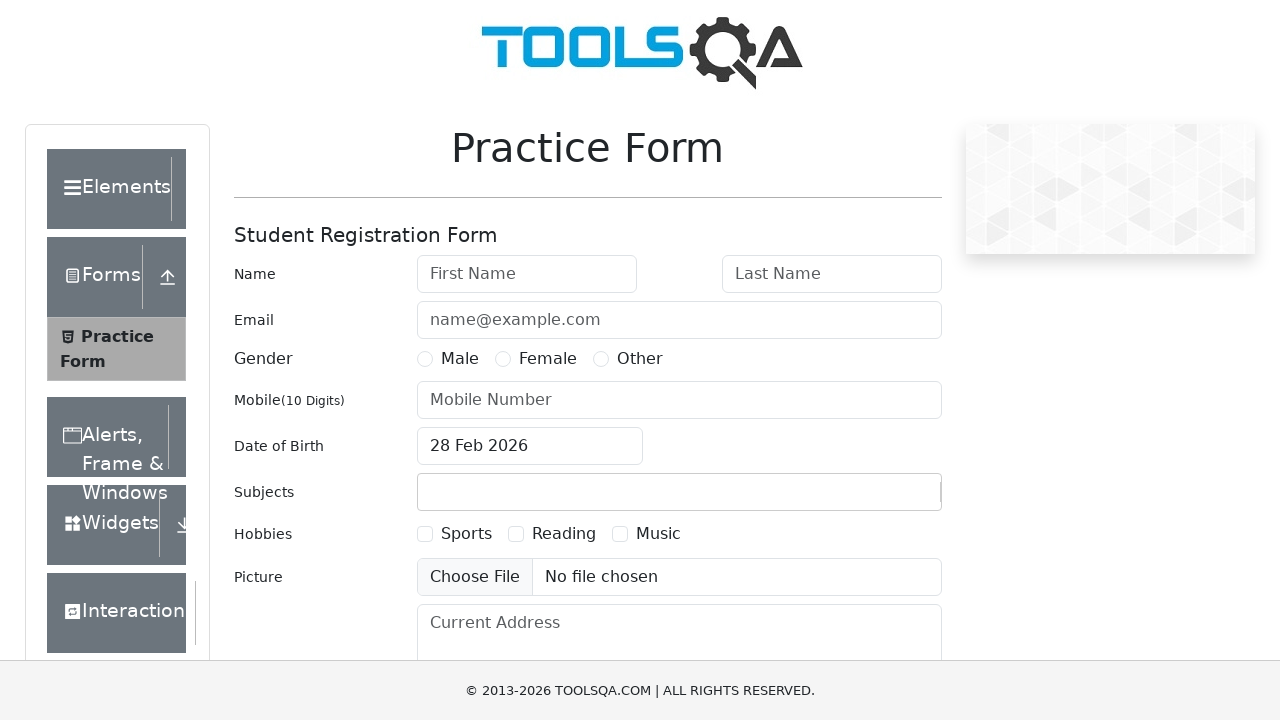

Clicked on hobby checkbox to select it at (466, 534) on label[for='hobbies-checkbox-1']
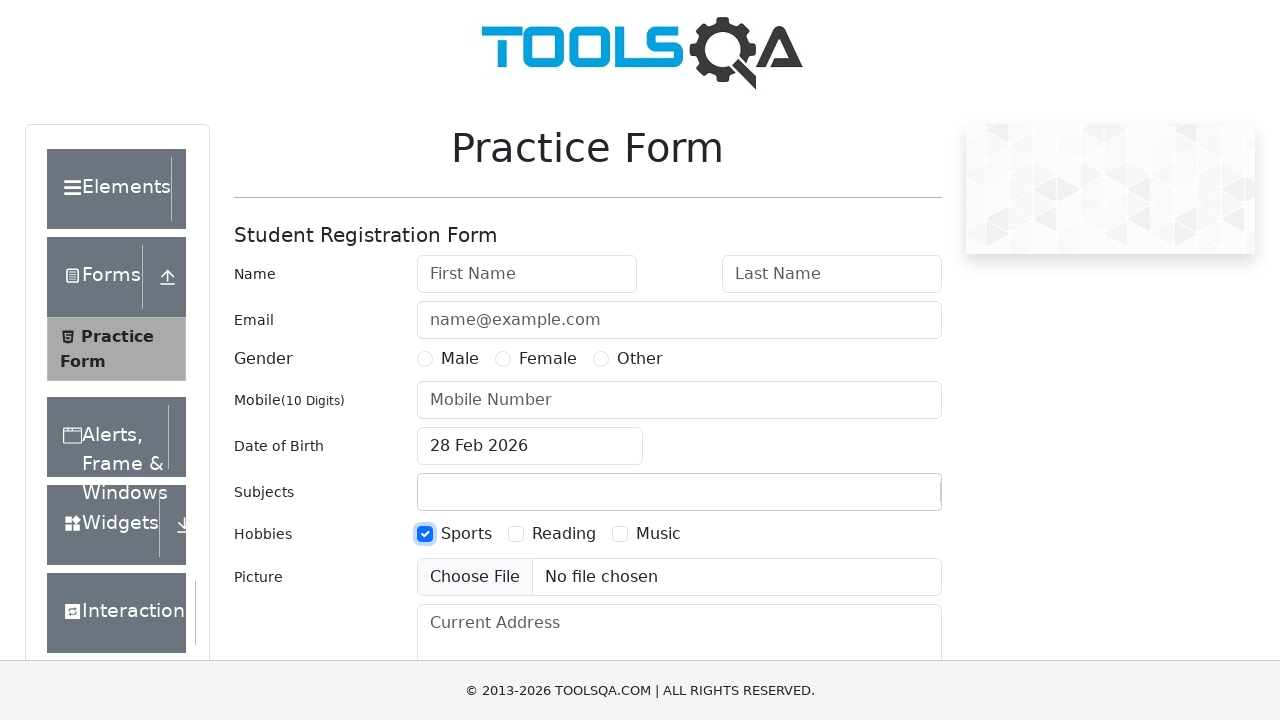

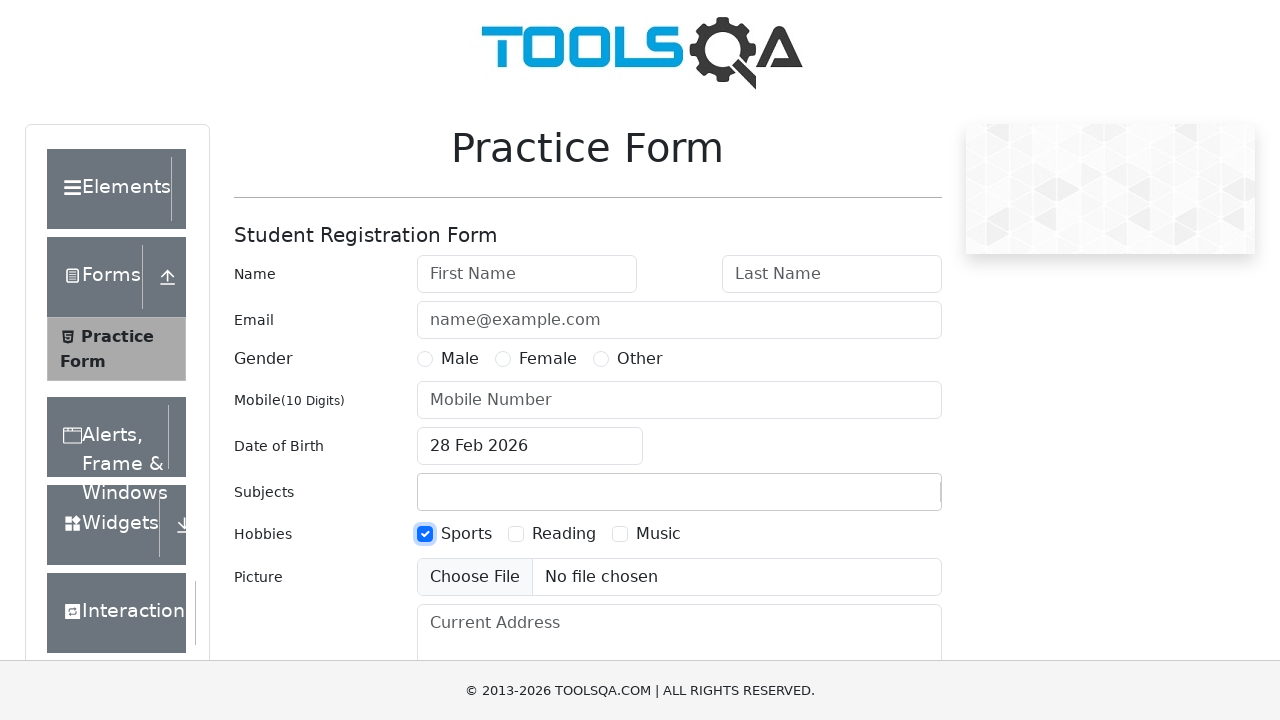